Tests the jQuery UI datepicker widget by switching to the demo iframe and clicking on the datepicker input field to open the calendar popup.

Starting URL: https://jqueryui.com/datepicker/

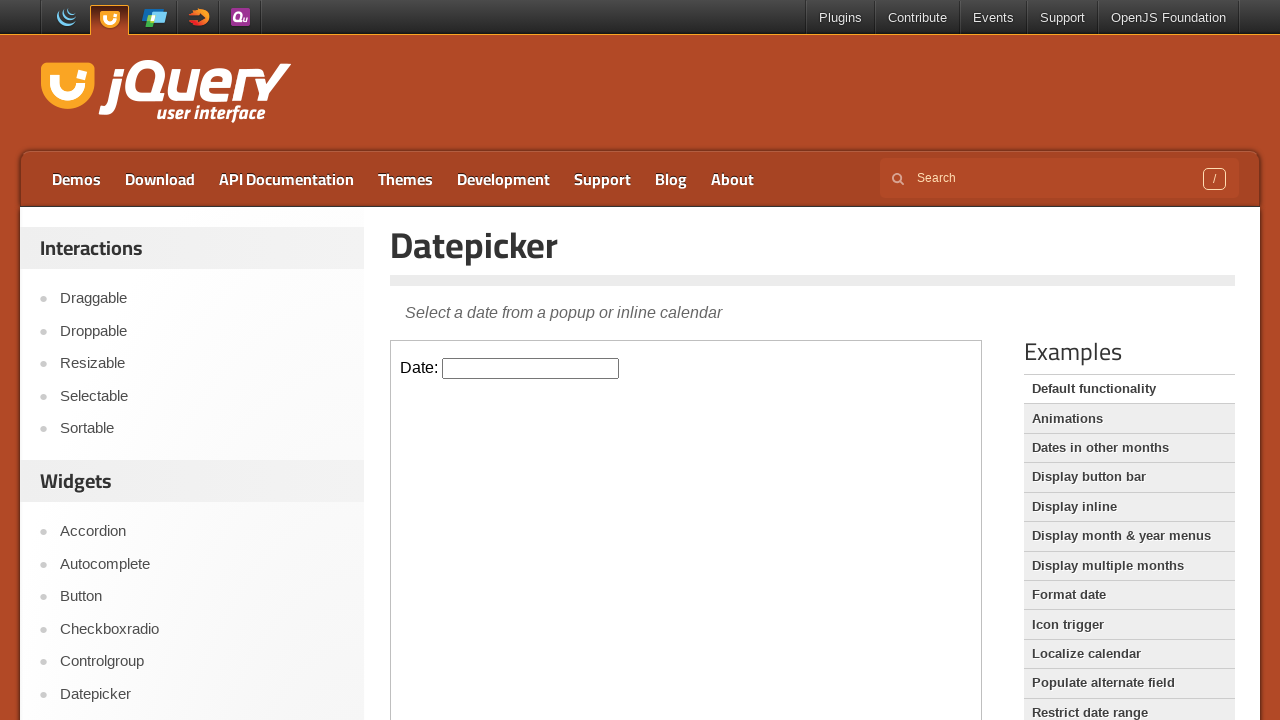

Located the demo iframe
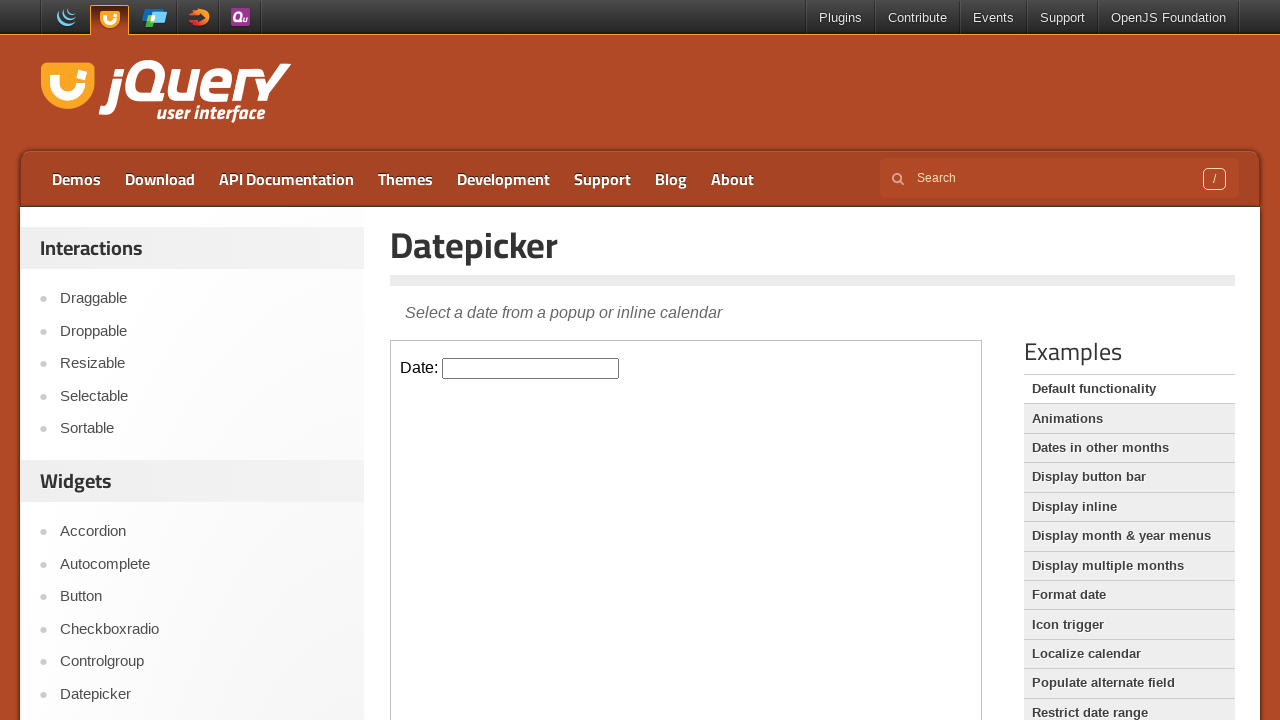

Clicked on the datepicker input field to open the calendar popup at (531, 368) on iframe >> nth=0 >> internal:control=enter-frame >> #datepicker
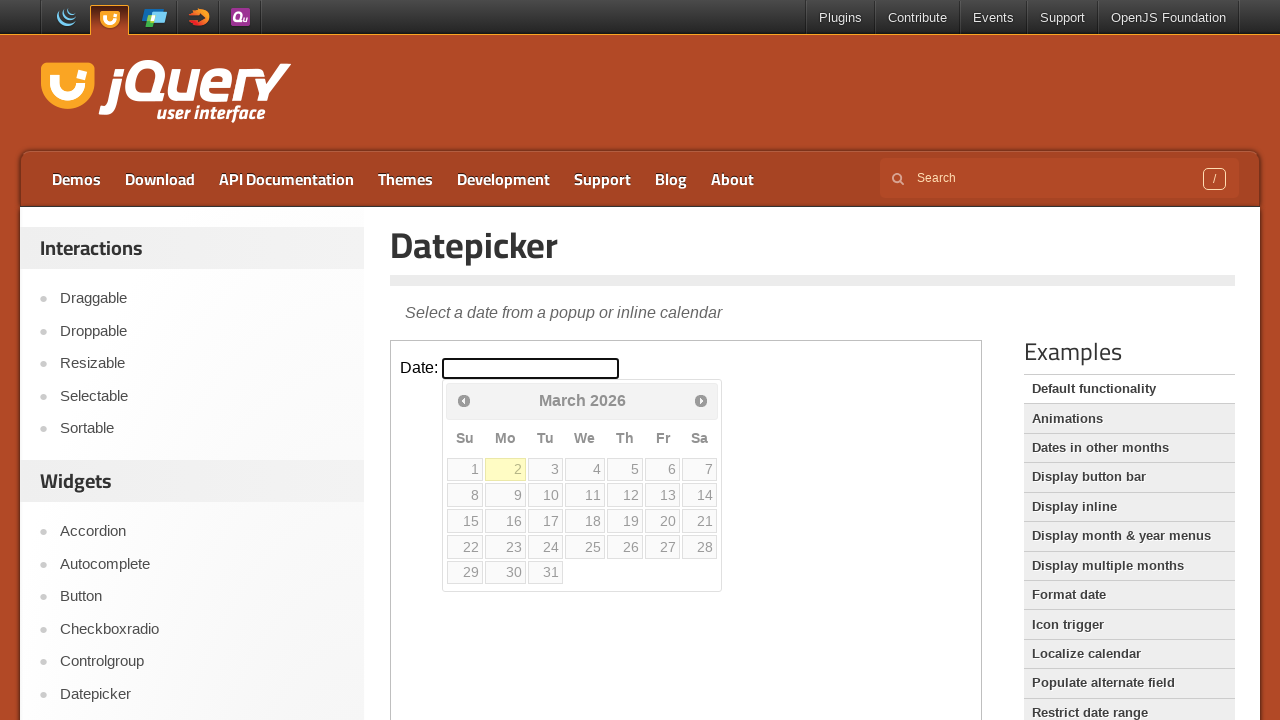

Calendar popup appeared and became visible
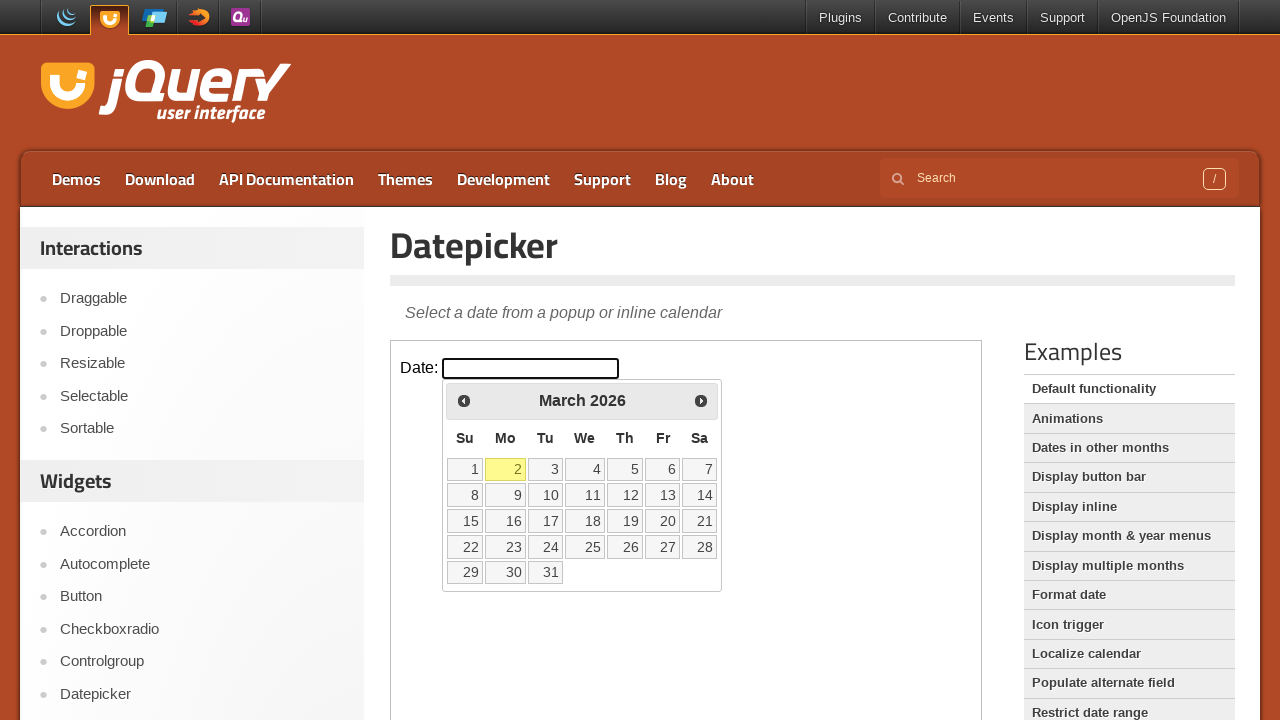

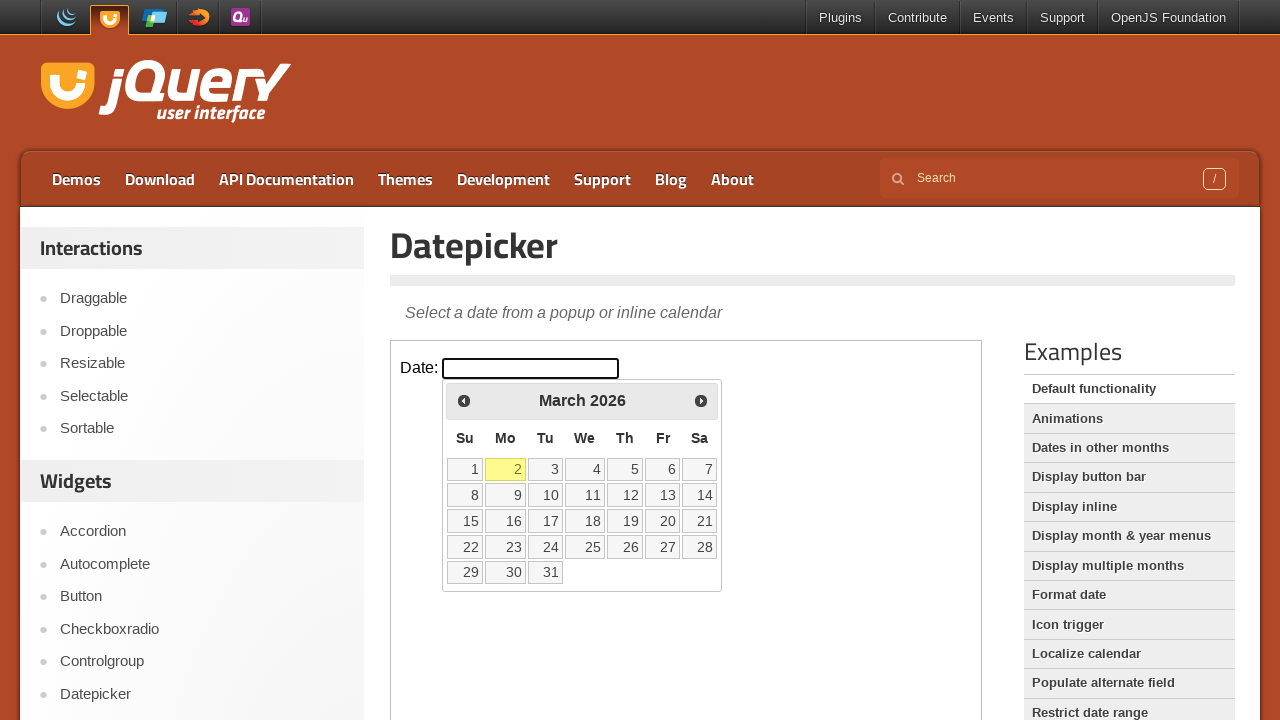